Tests basic browser navigation commands by navigating to a demo e-commerce site, then performing back, forward, and refresh operations

Starting URL: https://demo.nopcommerce.com/

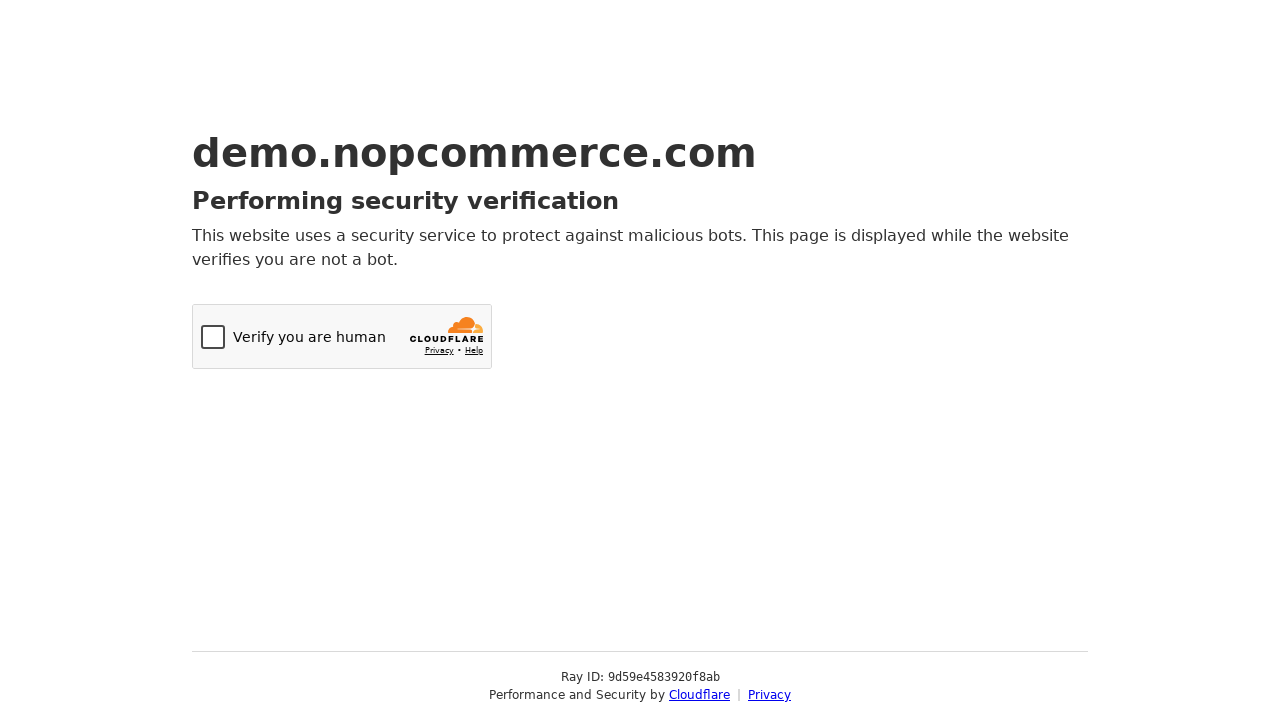

Retrieved page title from demo e-commerce site
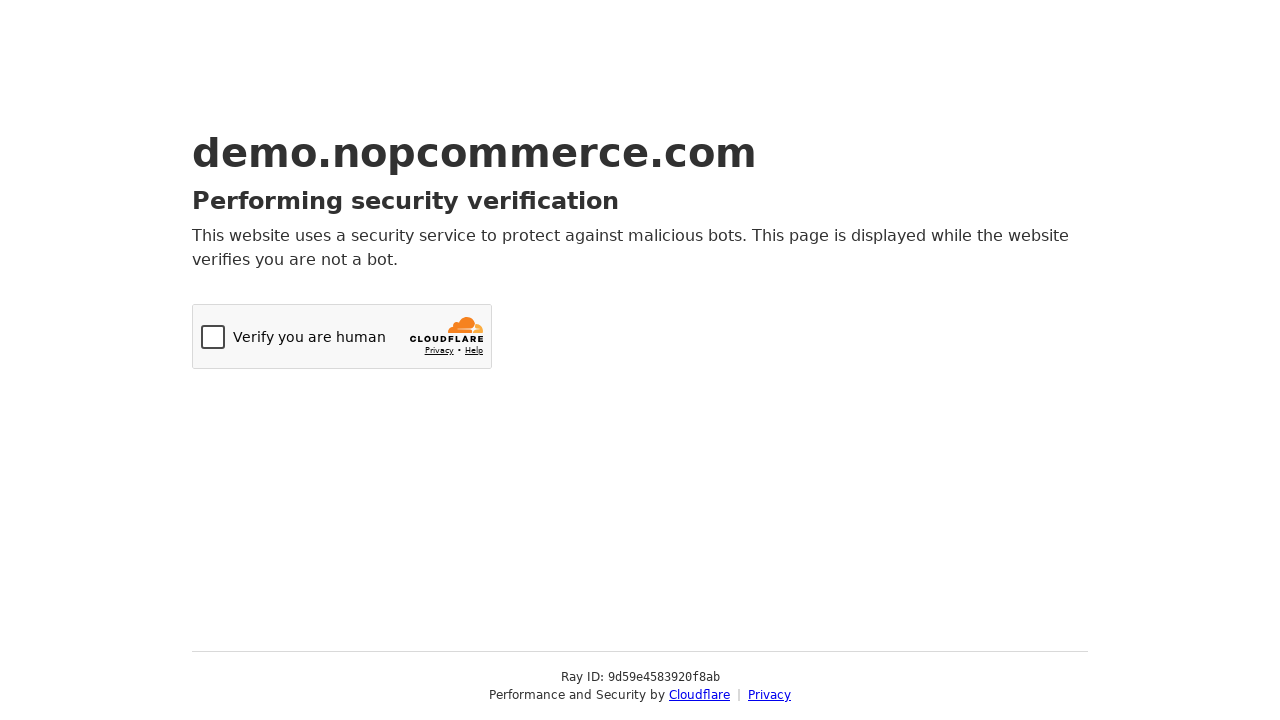

Navigated back in browser history
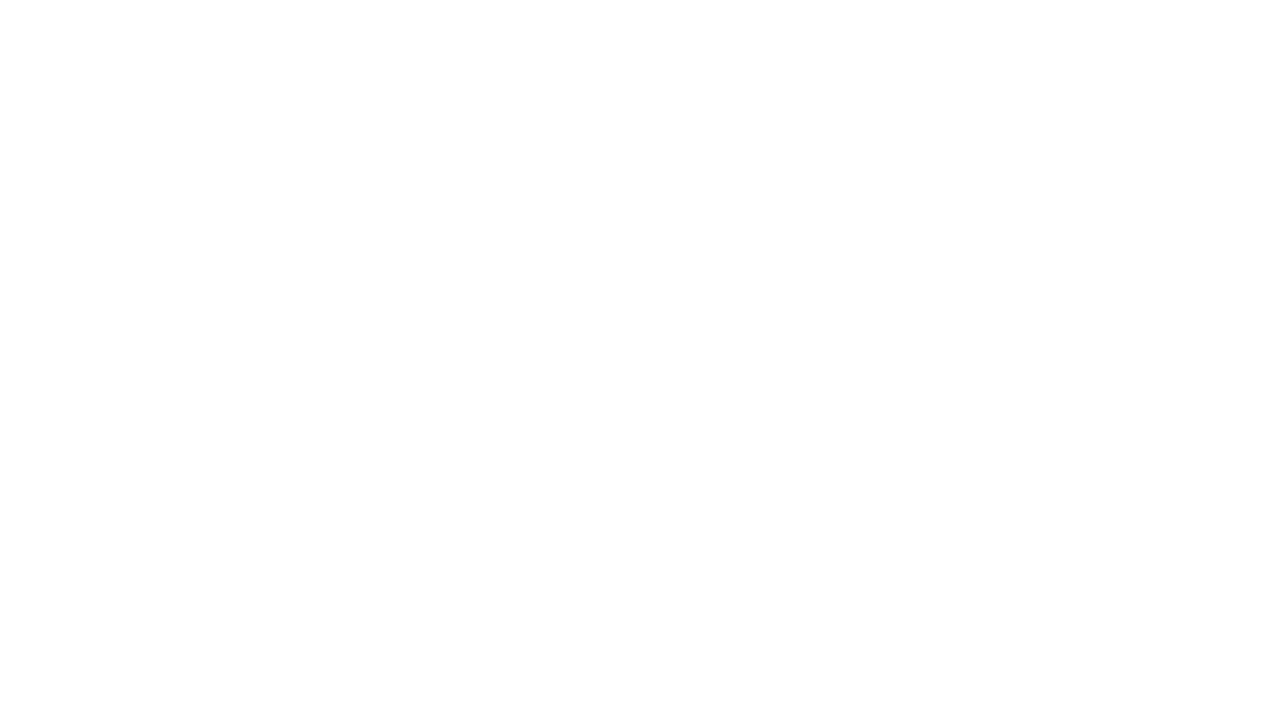

Navigated forward in browser history
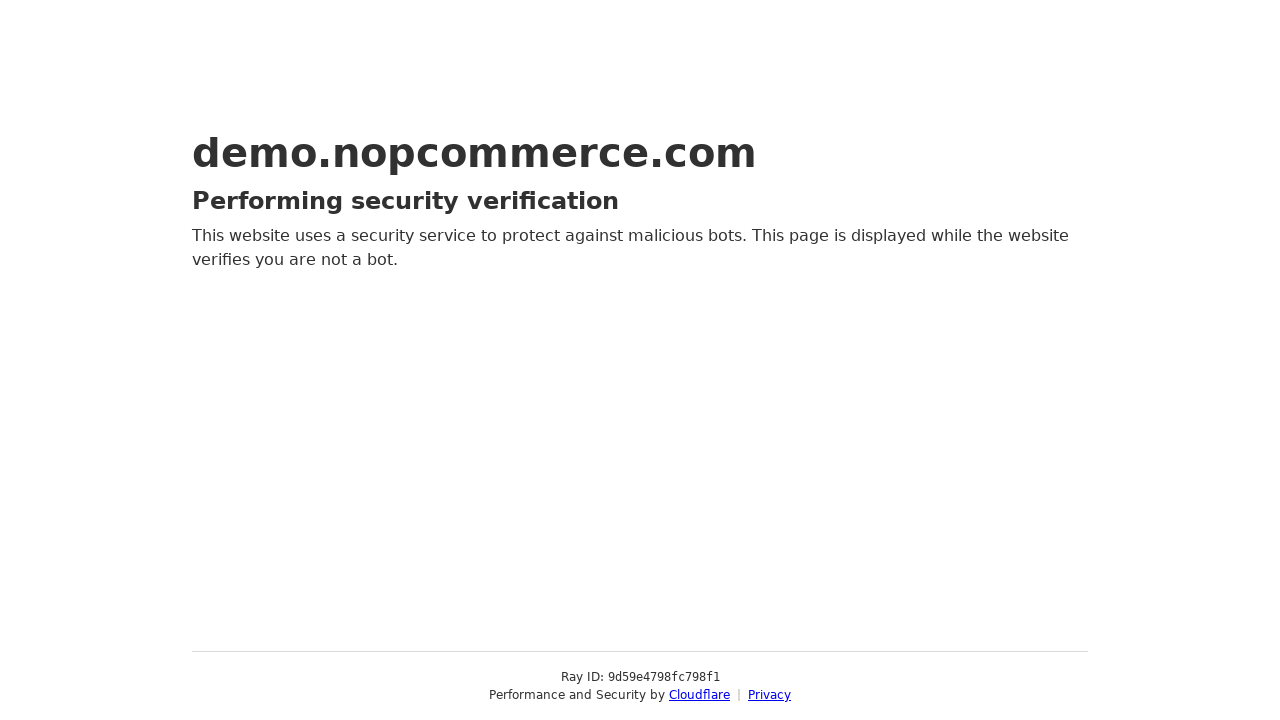

Refreshed the current page
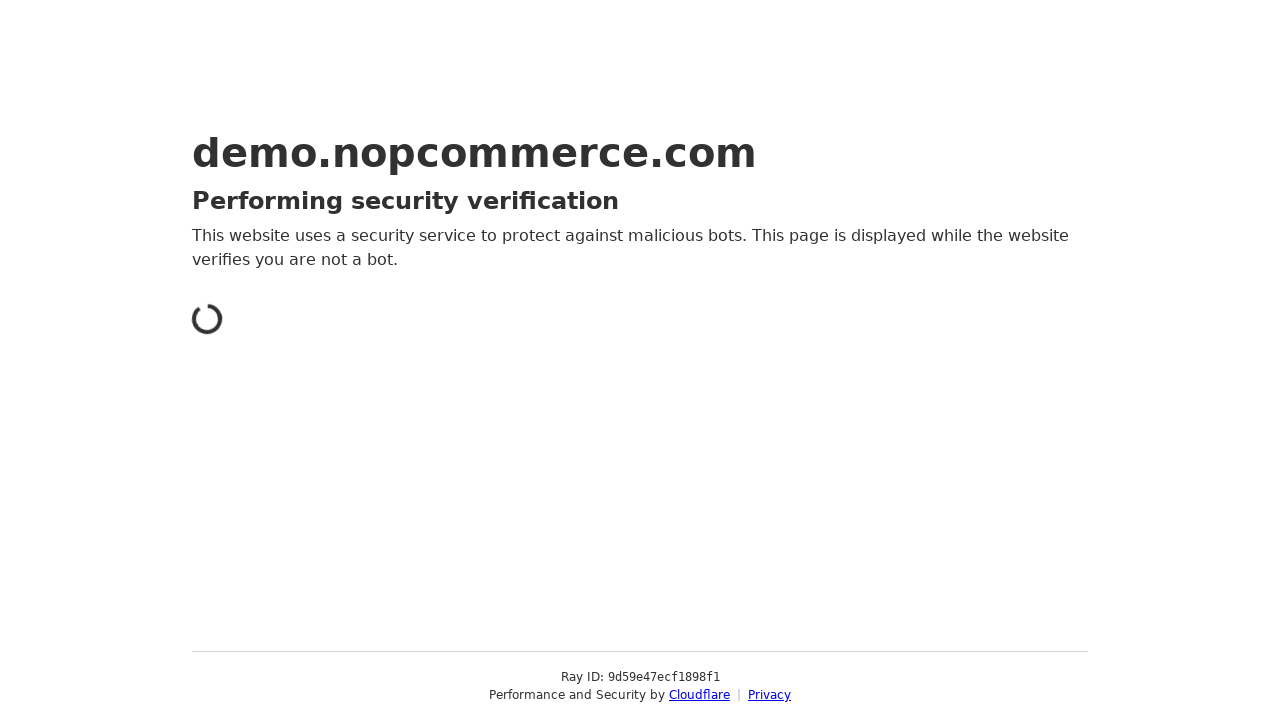

Retrieved and printed current URL after navigation operations
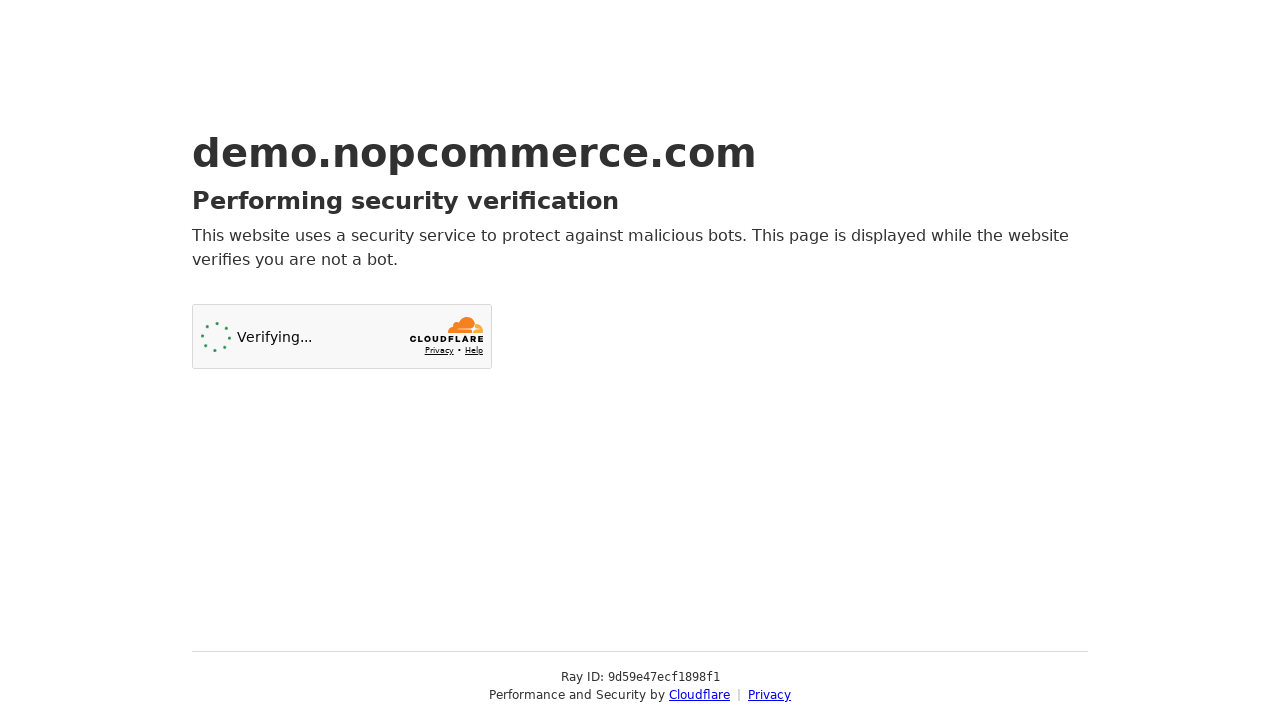

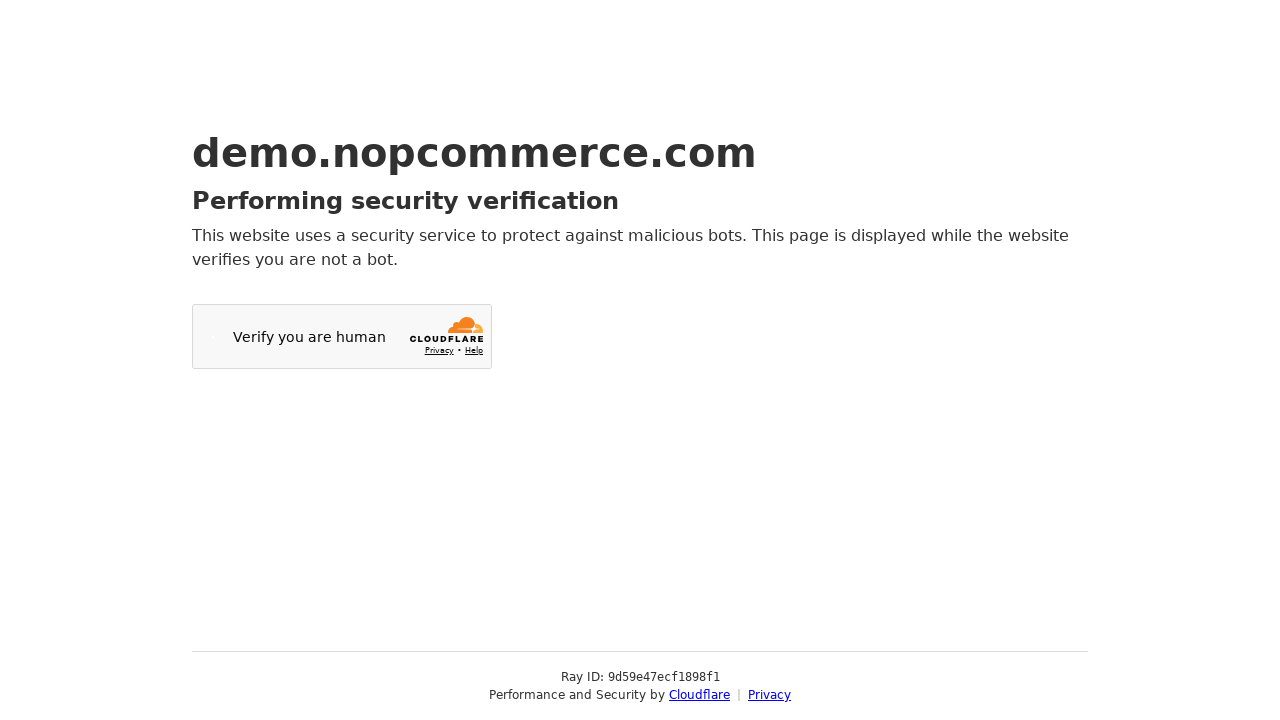